Tests JavaScript alert box functionality by clicking an alert button and accepting the alert dialog

Starting URL: https://rahulshettyacademy.com/AutomationPractice/

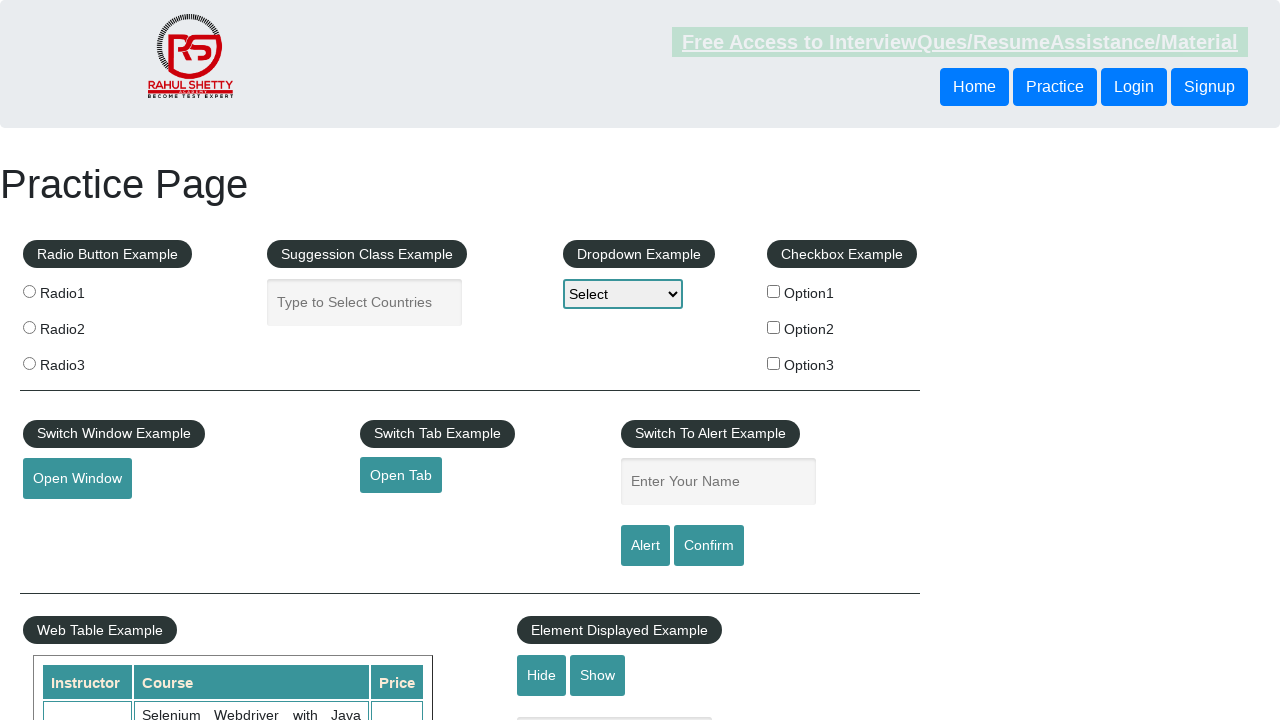

Scrolled alert button into view
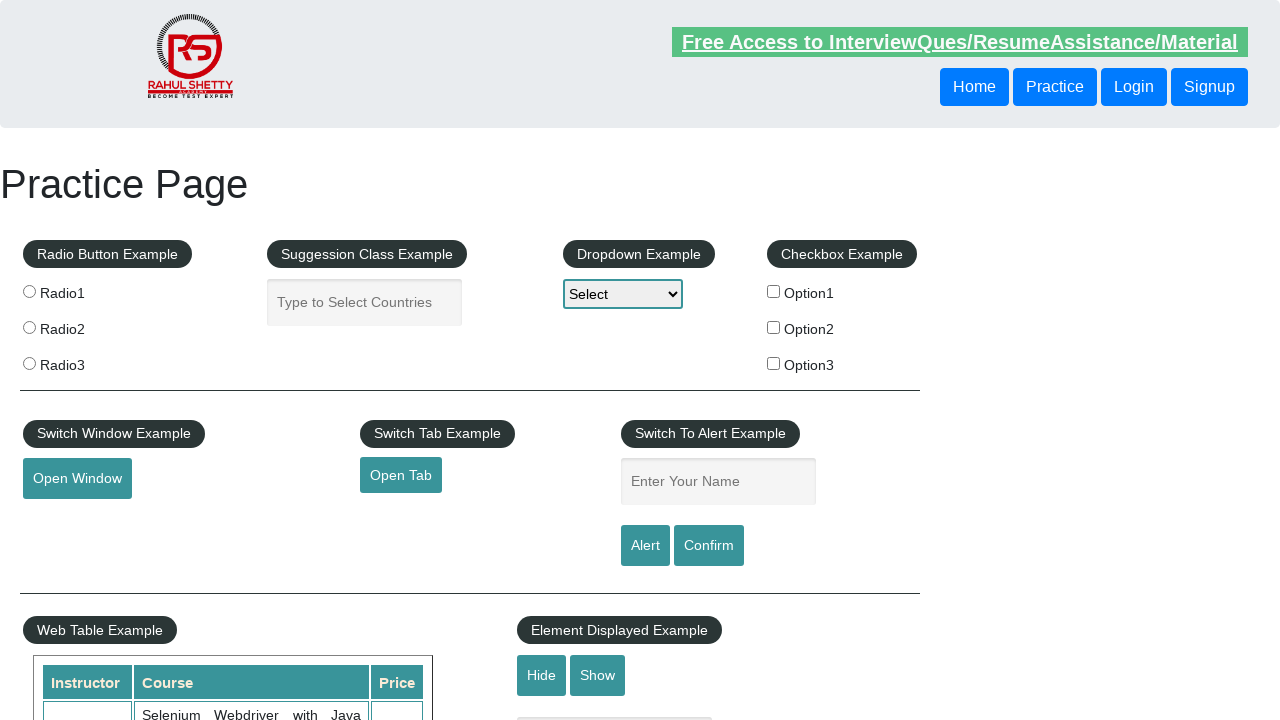

Set up dialog handler to accept alerts
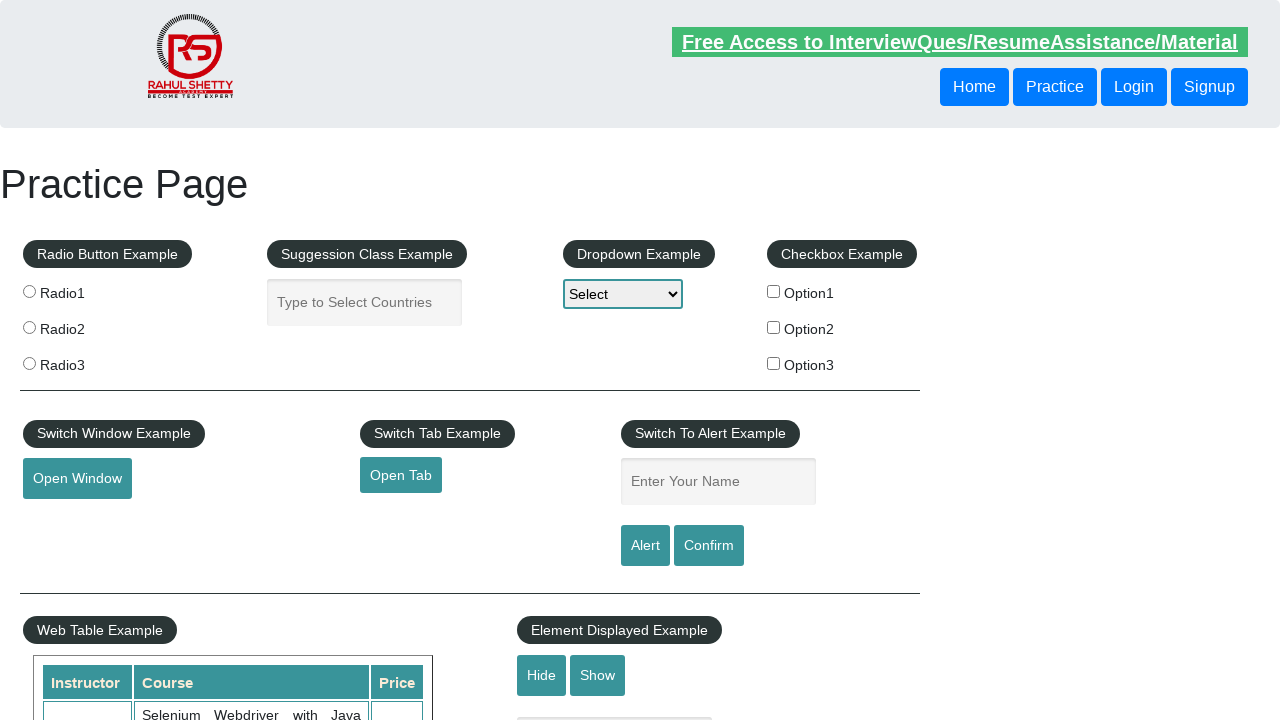

Clicked alert button to trigger JavaScript alert dialog at (645, 546) on #alertbtn
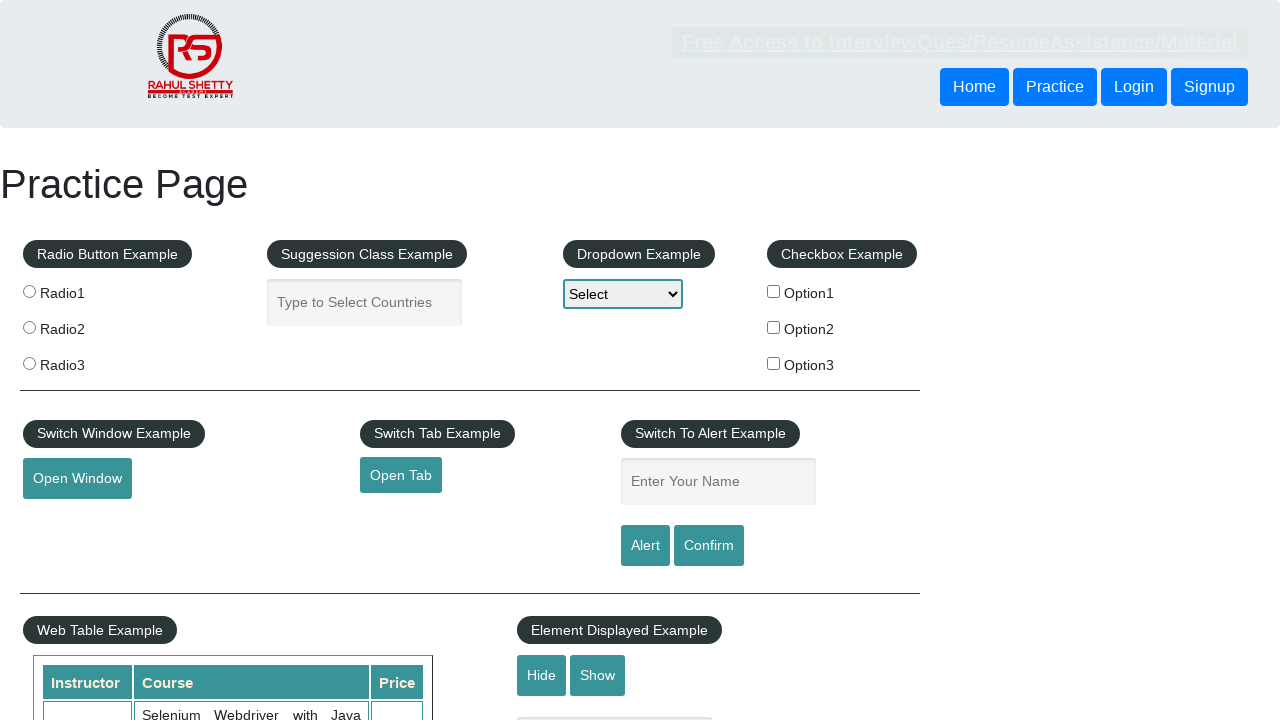

Waited for alert to be processed
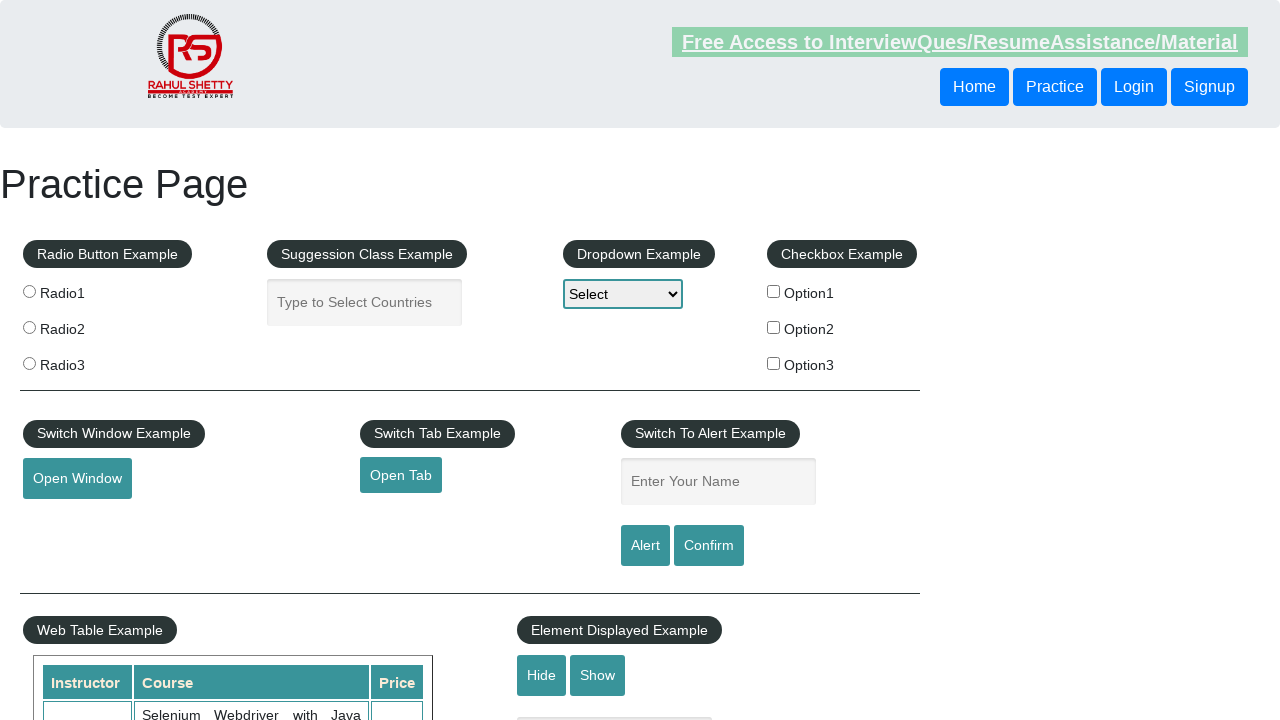

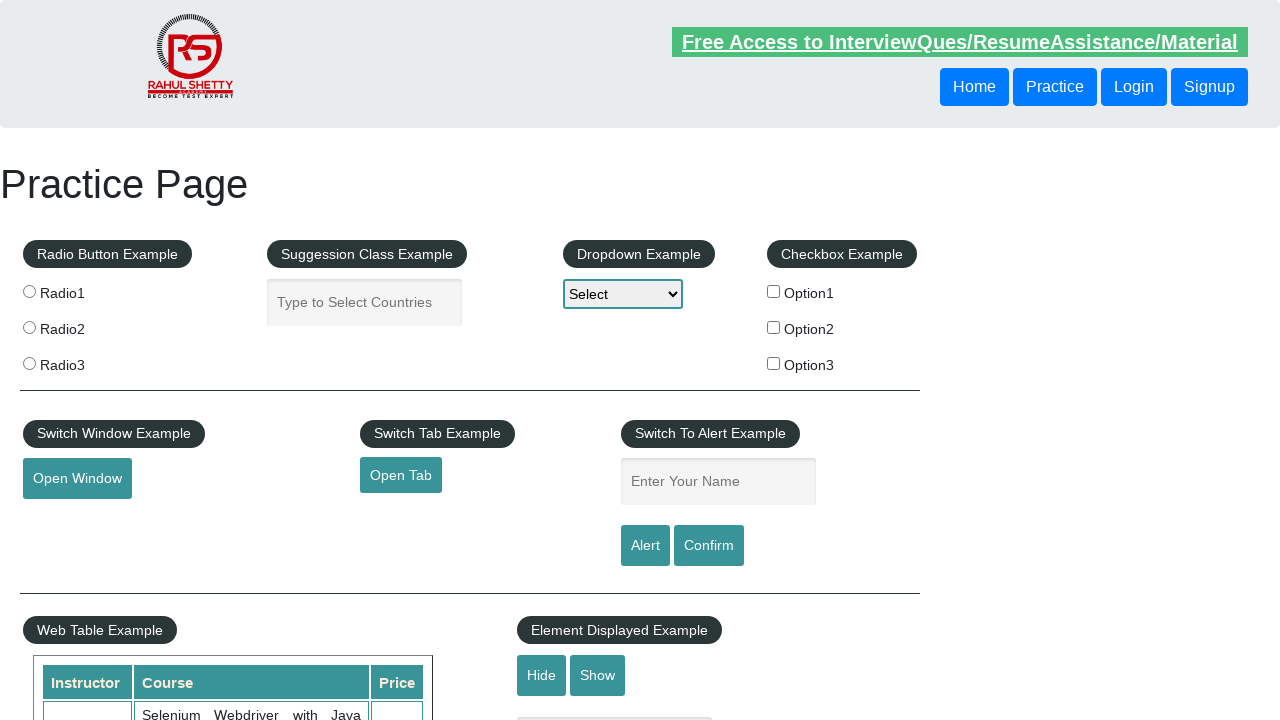